Navigates to the EKF Group homepage and verifies the page loads by checking the title

Starting URL: https://ekfgroup.com/

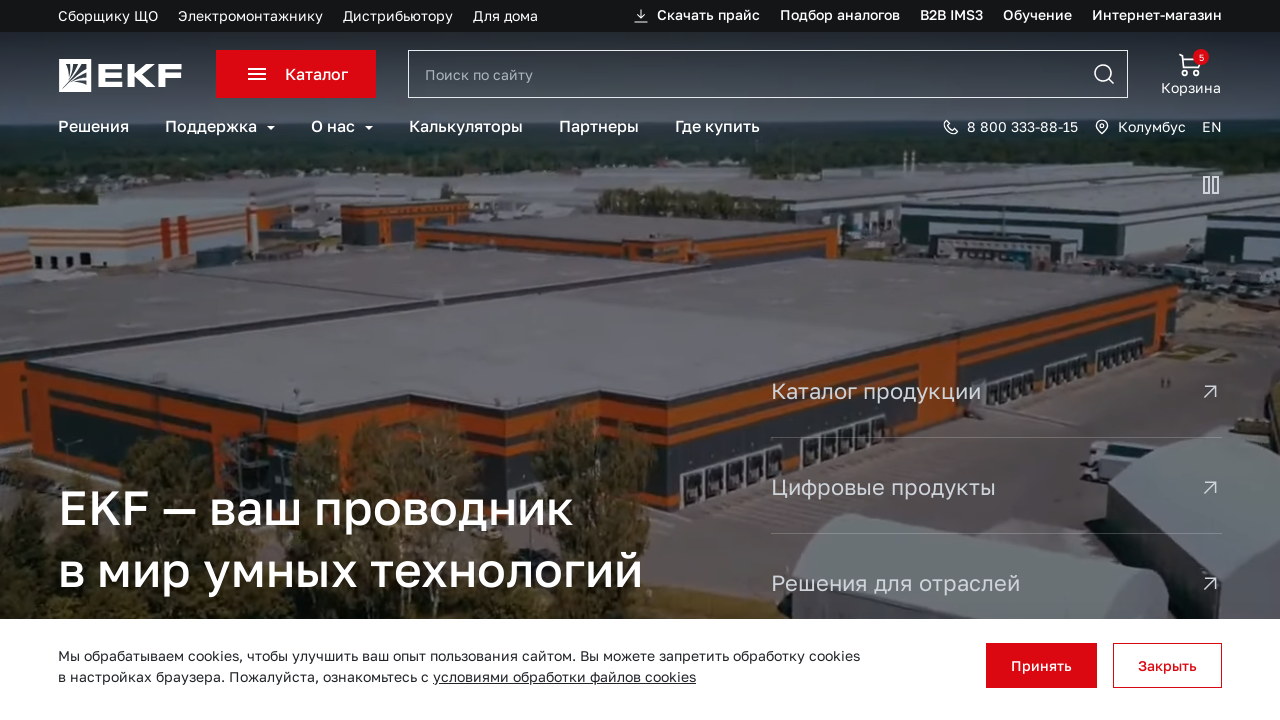

Navigated to EKF Group homepage
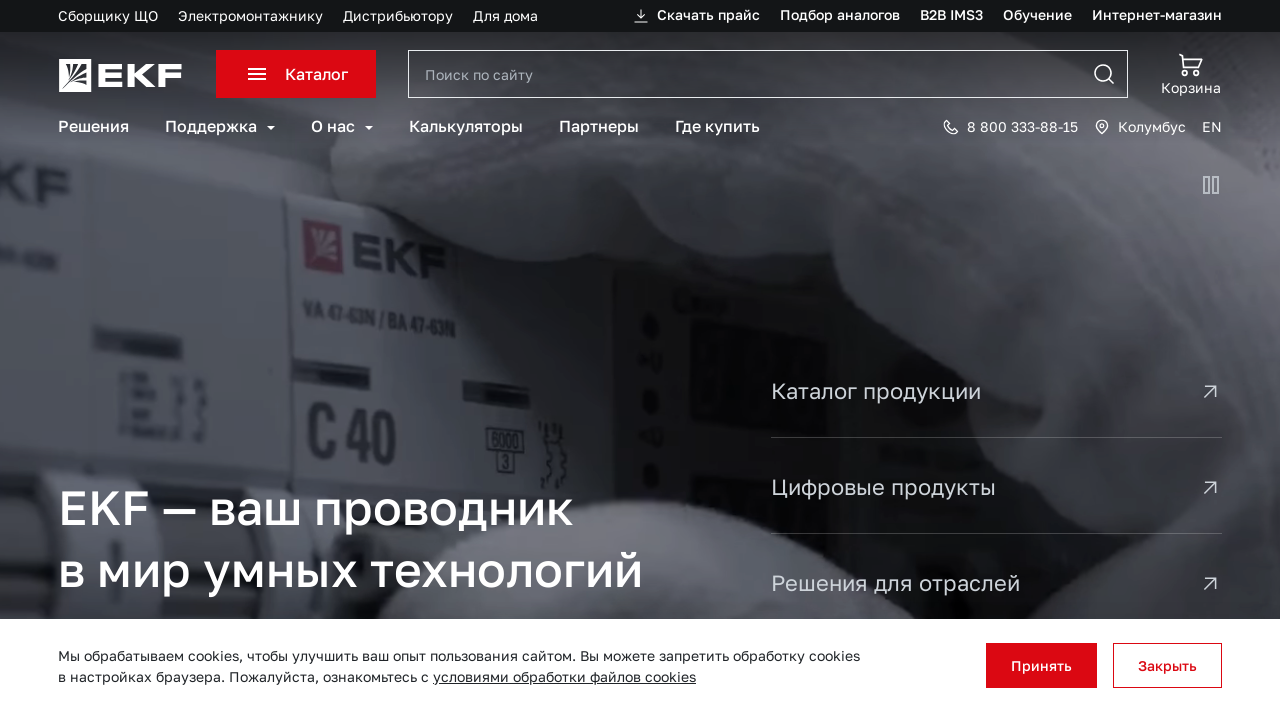

Page fully loaded (networkidle state reached)
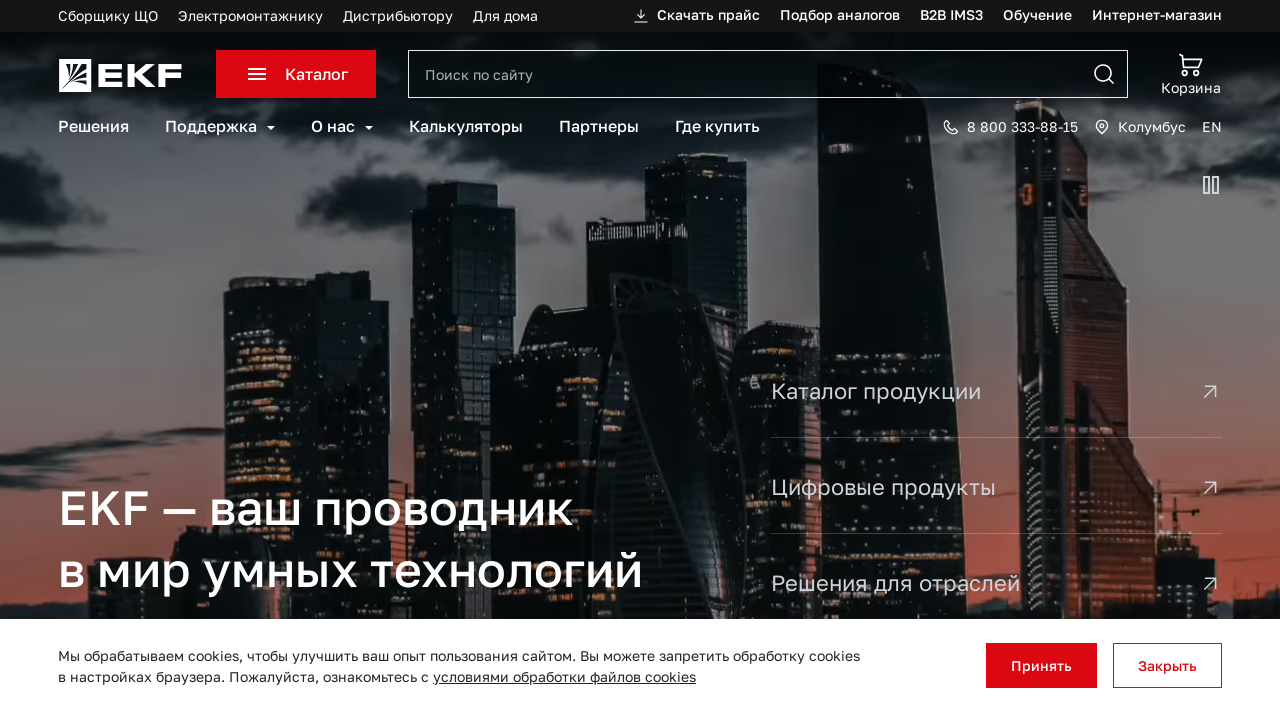

Retrieved page title: EKF — Производитель надёжной и доступной электротехнической продукции
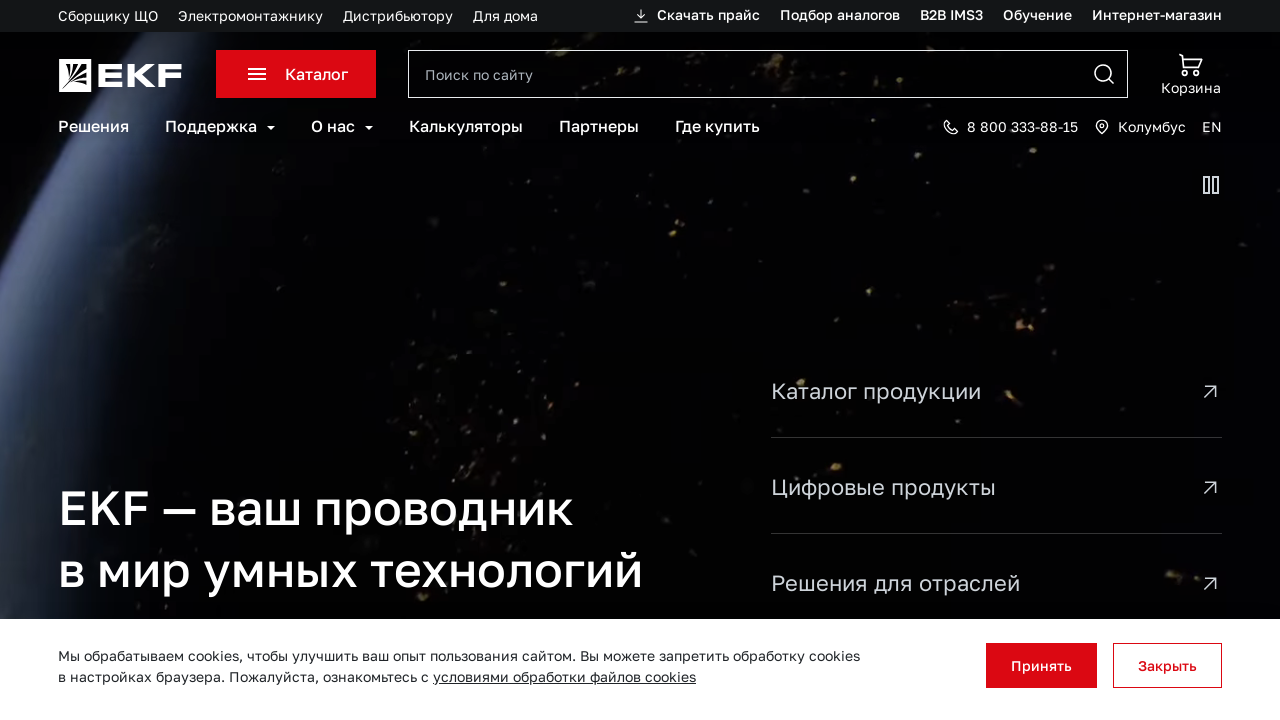

Printed page title to console
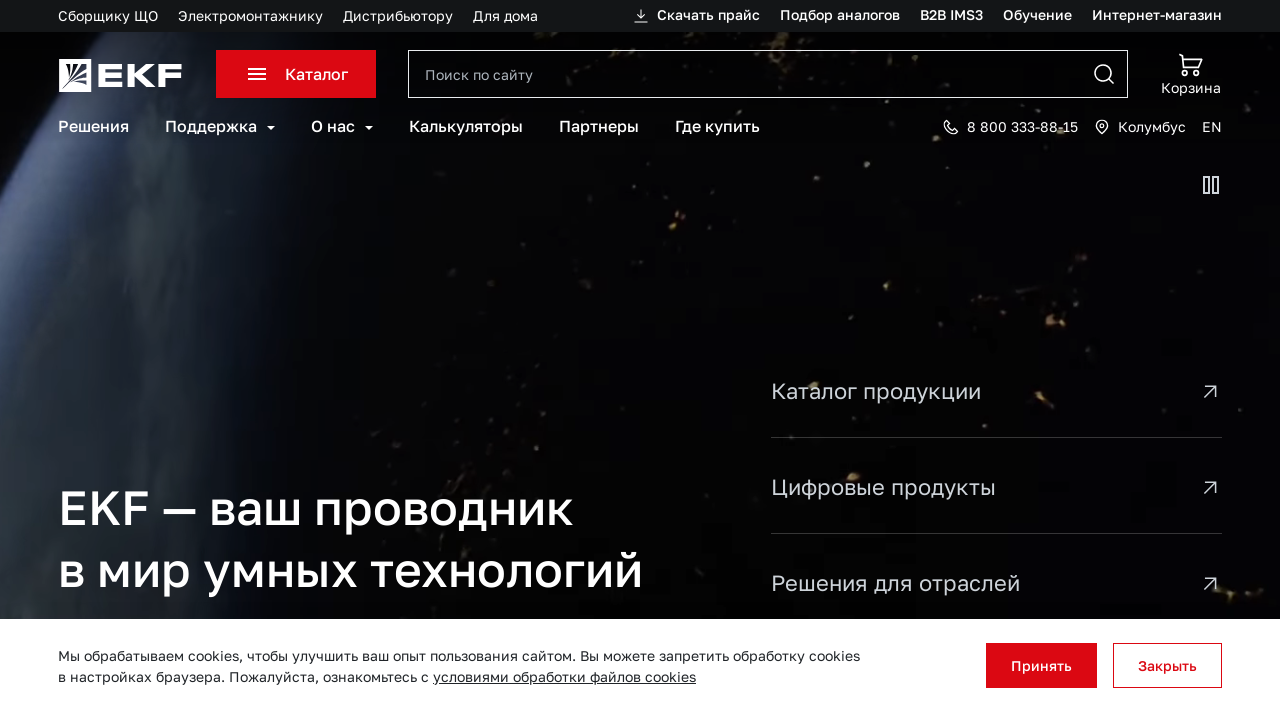

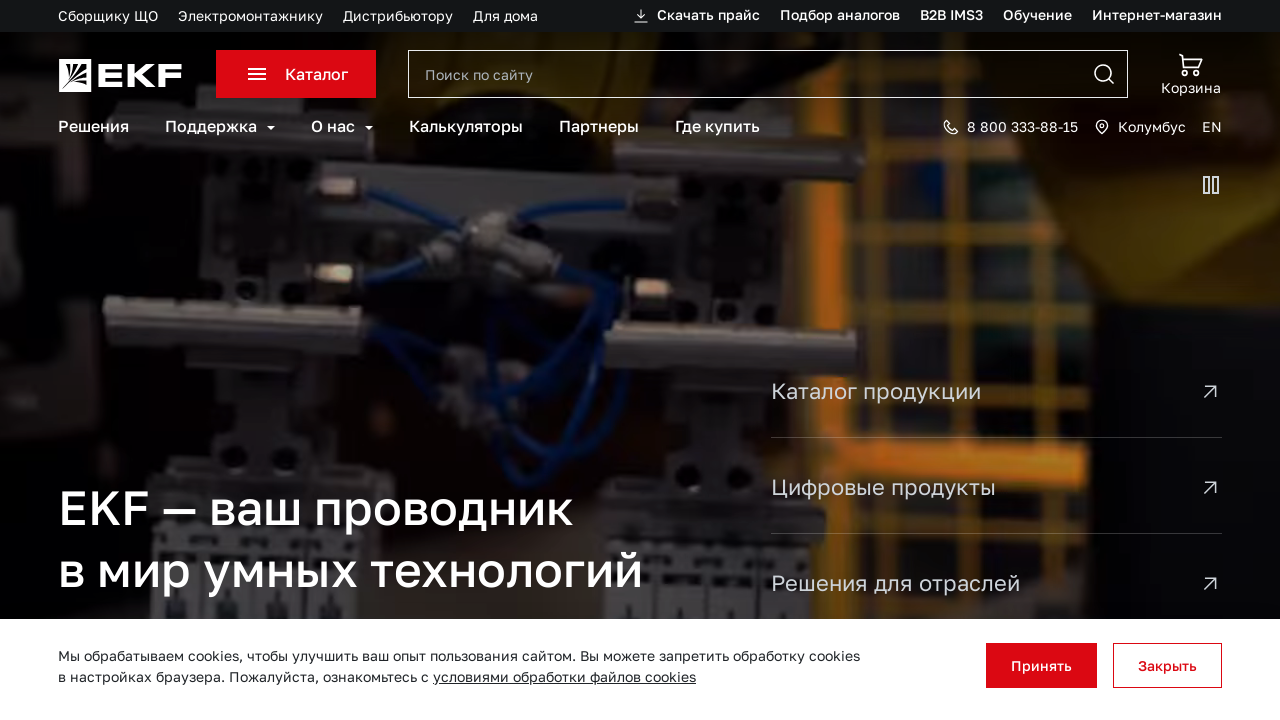